Clicks a link that opens in a new tab and handles both the original and new page

Starting URL: https://www.checklyhq.com/

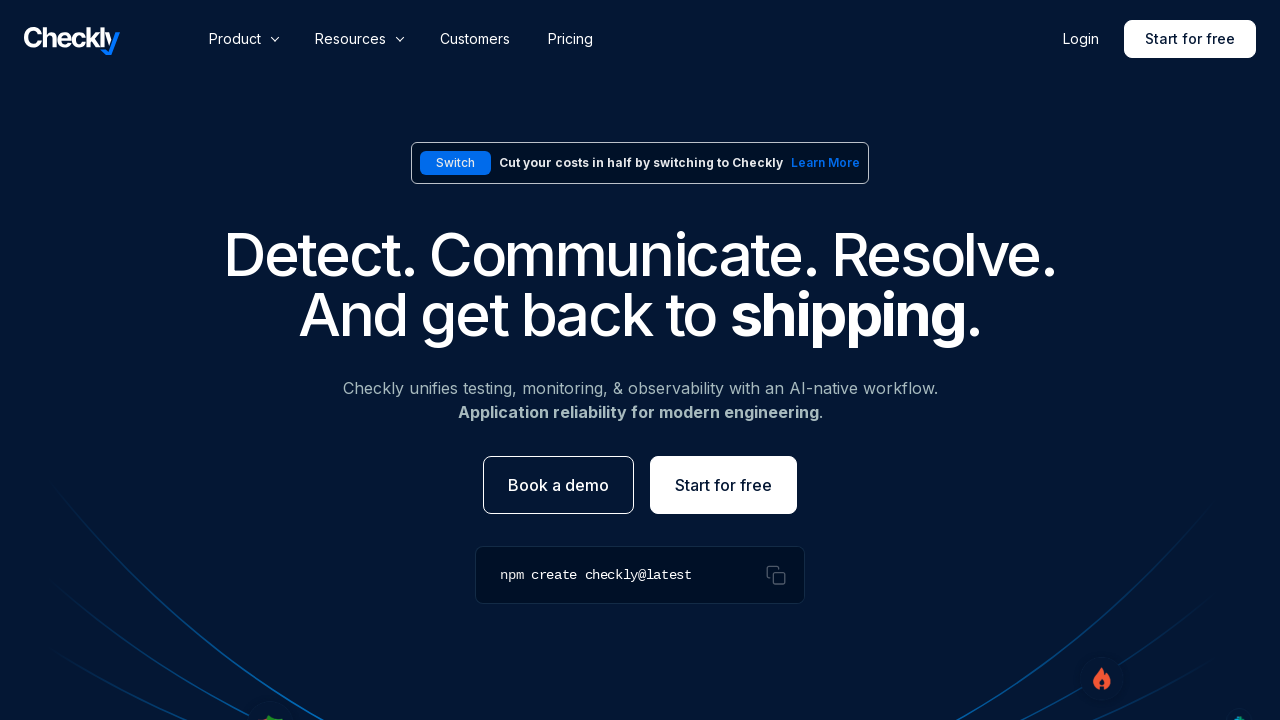

Clicked status link that opens in a new tab at (172, 361) on [href='https://status.checklyhq.com/']
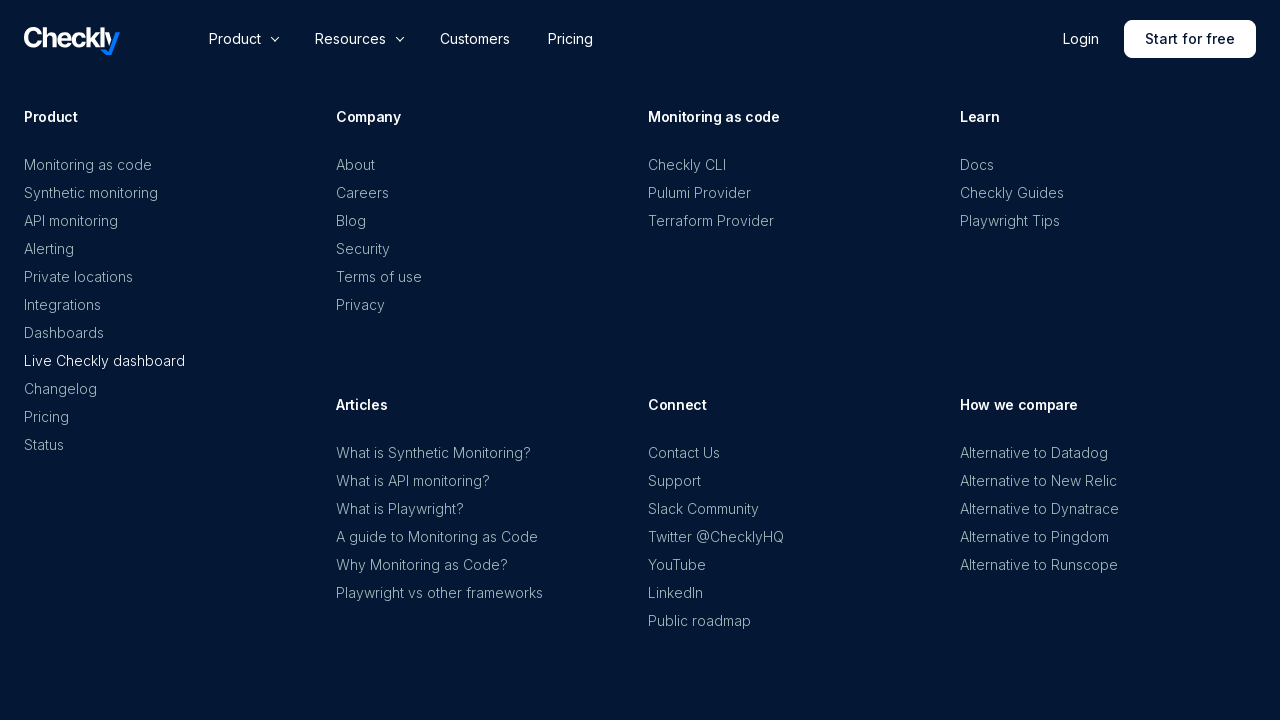

Captured new page object from context
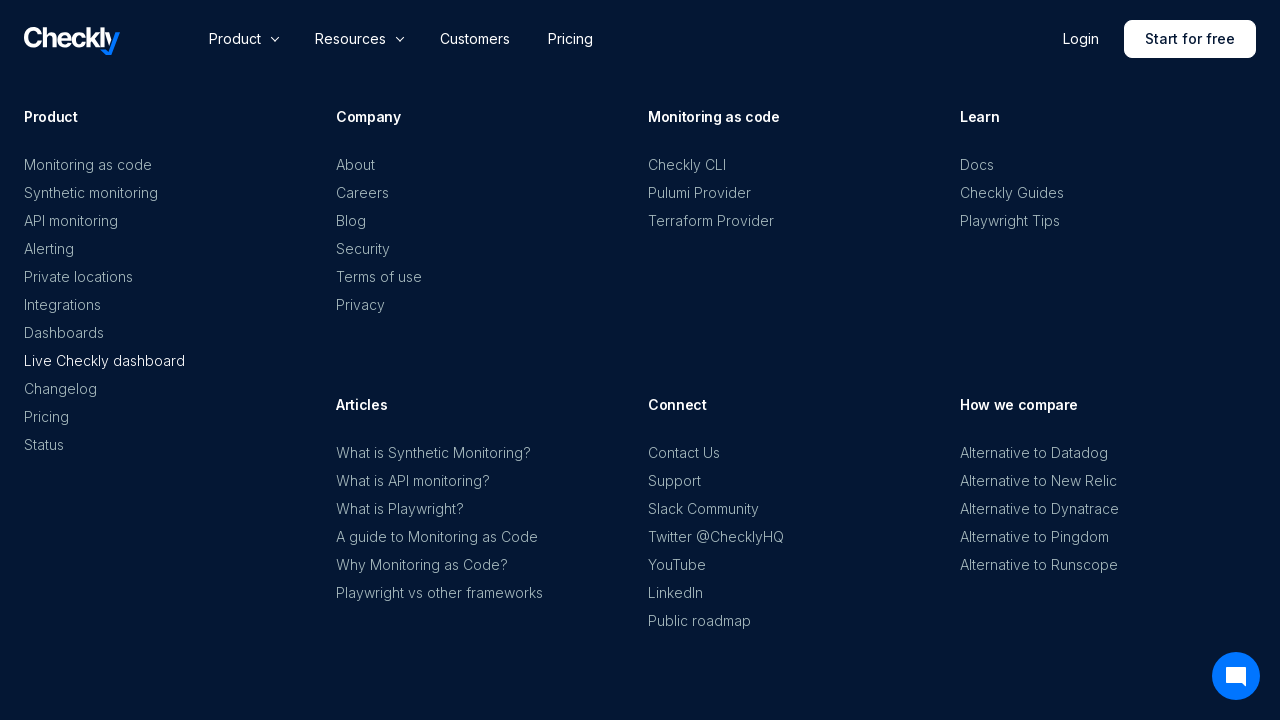

New page loaded and DOM content ready
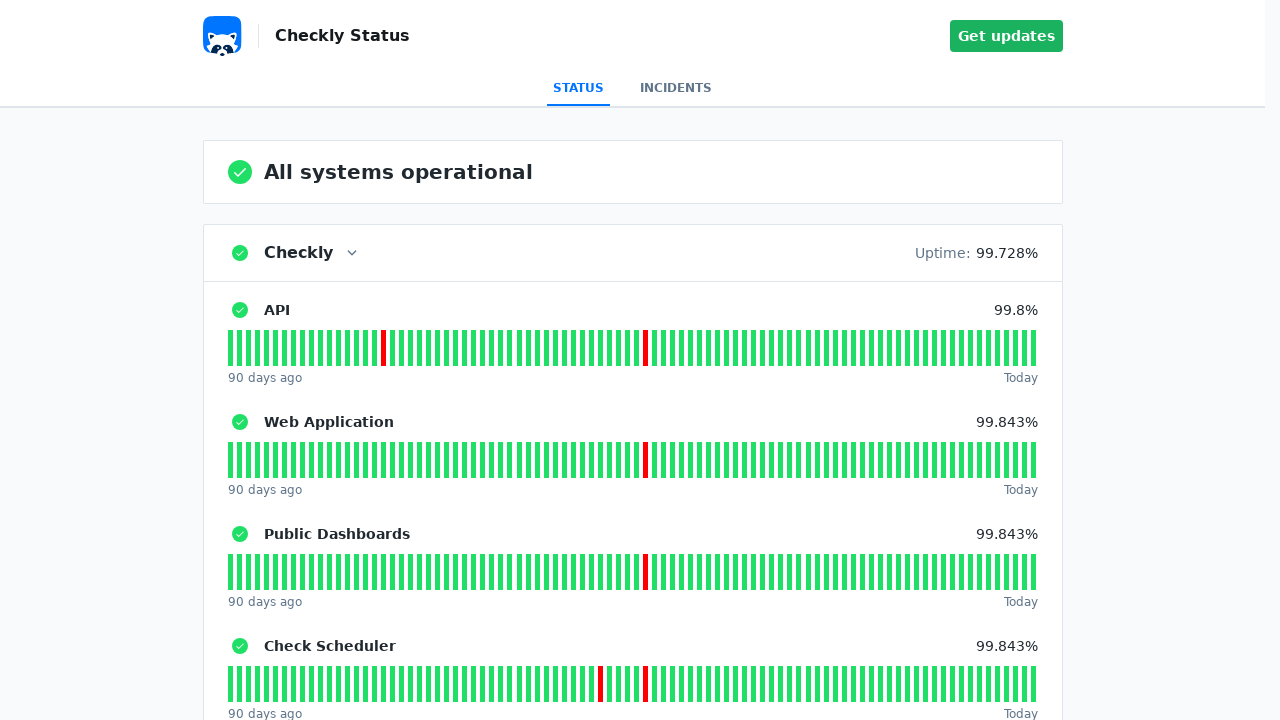

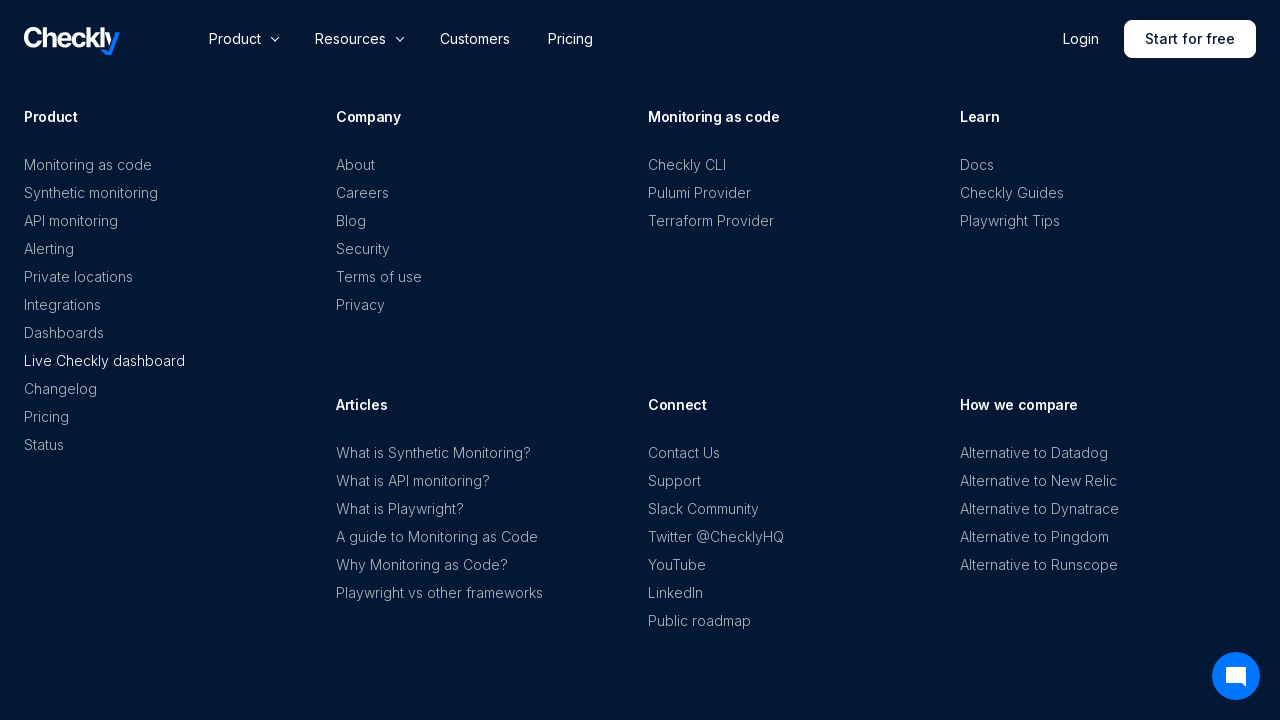